Tests the library book search functionality by filling in author and person fields on the Kazakhstan Pushkin Library catalog search page and submitting the search form.

Starting URL: http://irbis.pushkinlibrary.kz:8087/jirbis2/index.php?option=com_irbis&view=irbis&Itemid=351&lang=ru

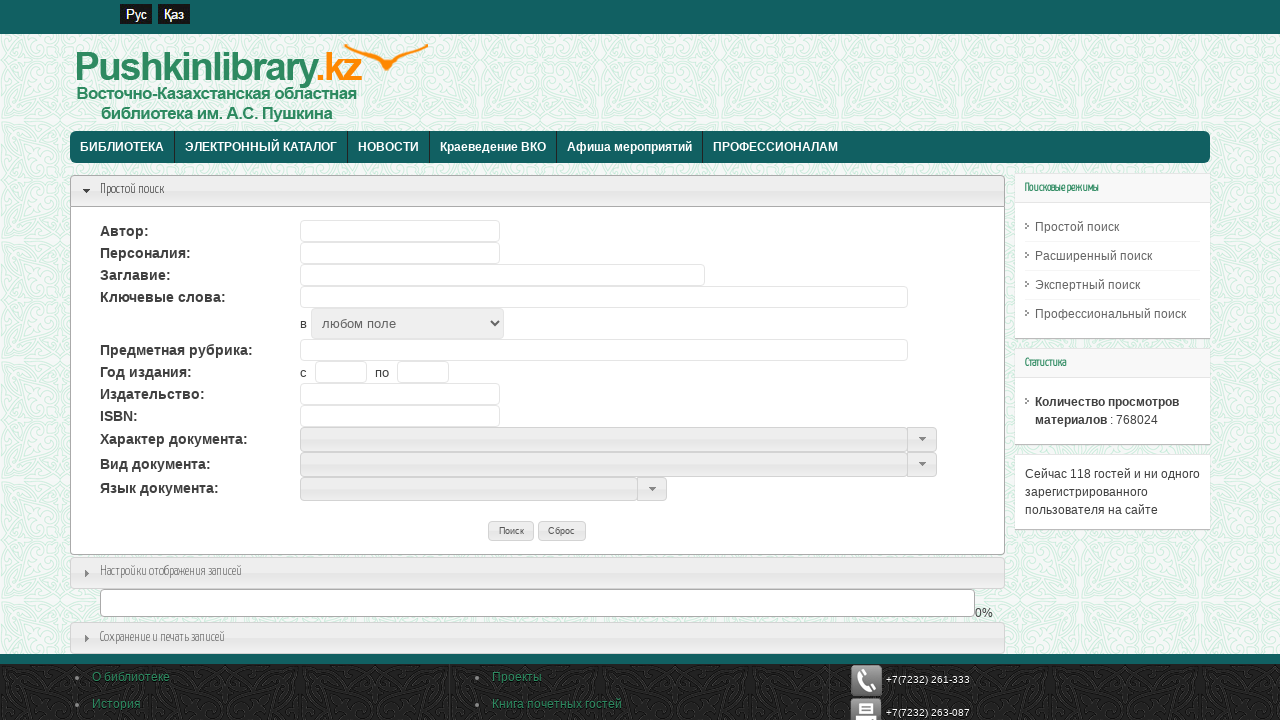

Filled author field with 'Абай' on input[id="author"]
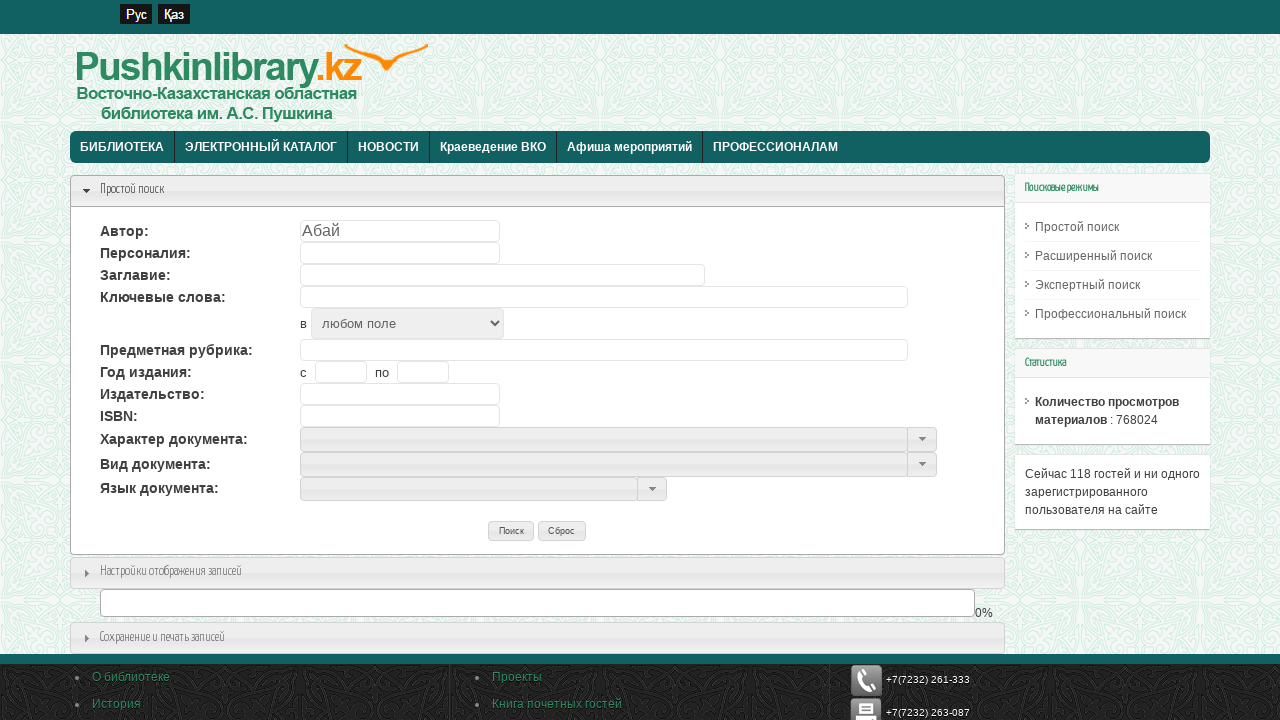

Filled person field with 'Не' on input[id="person"]
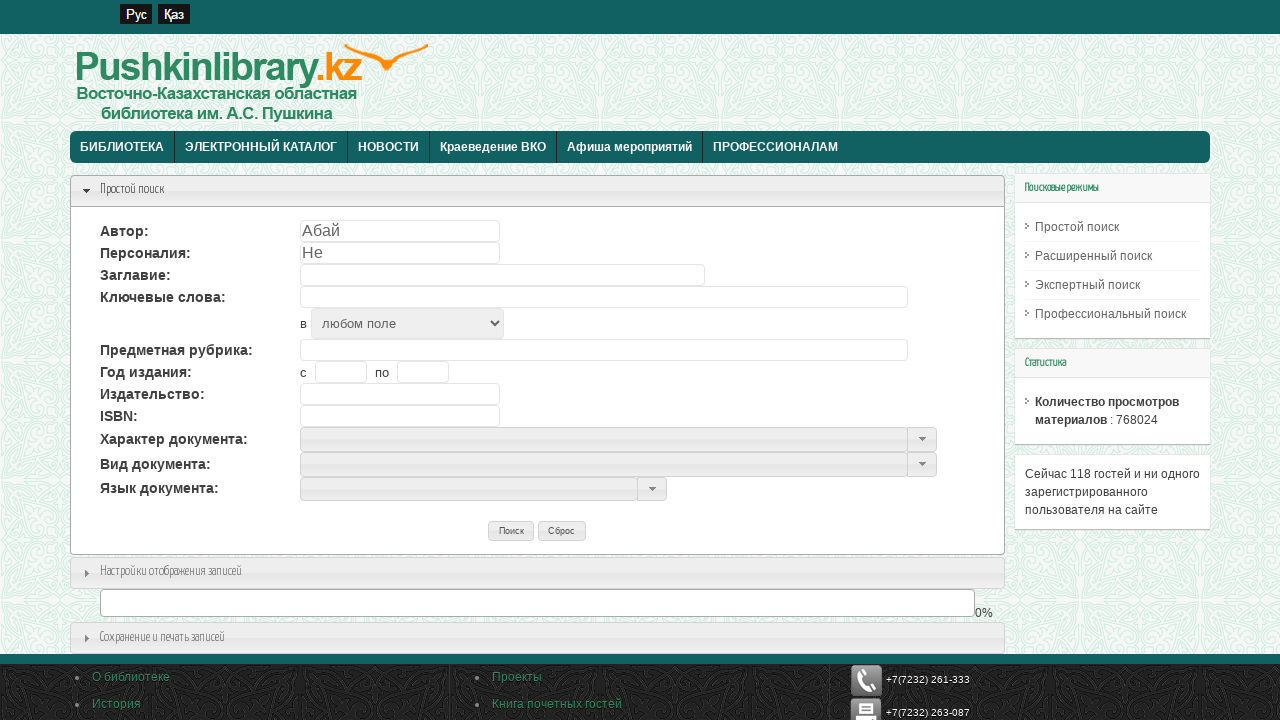

Cleared title field on input[id="title"]
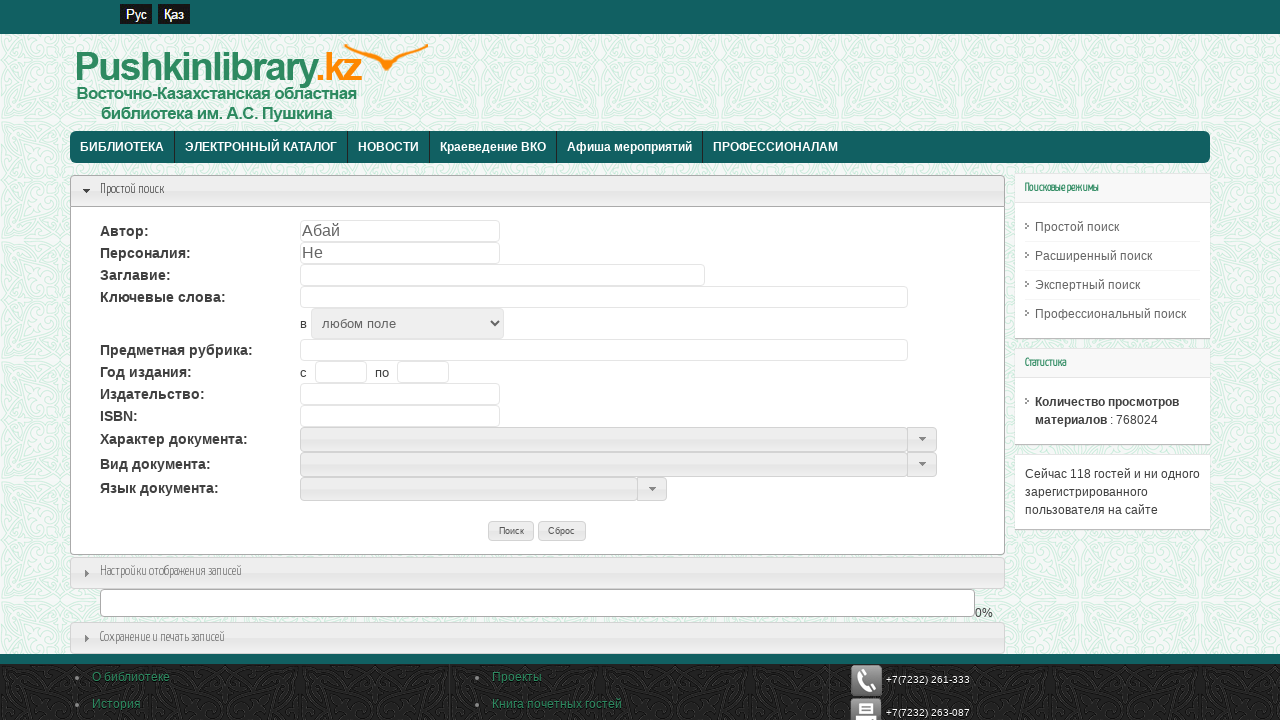

Cleared keywords field on input[id="keywords"]
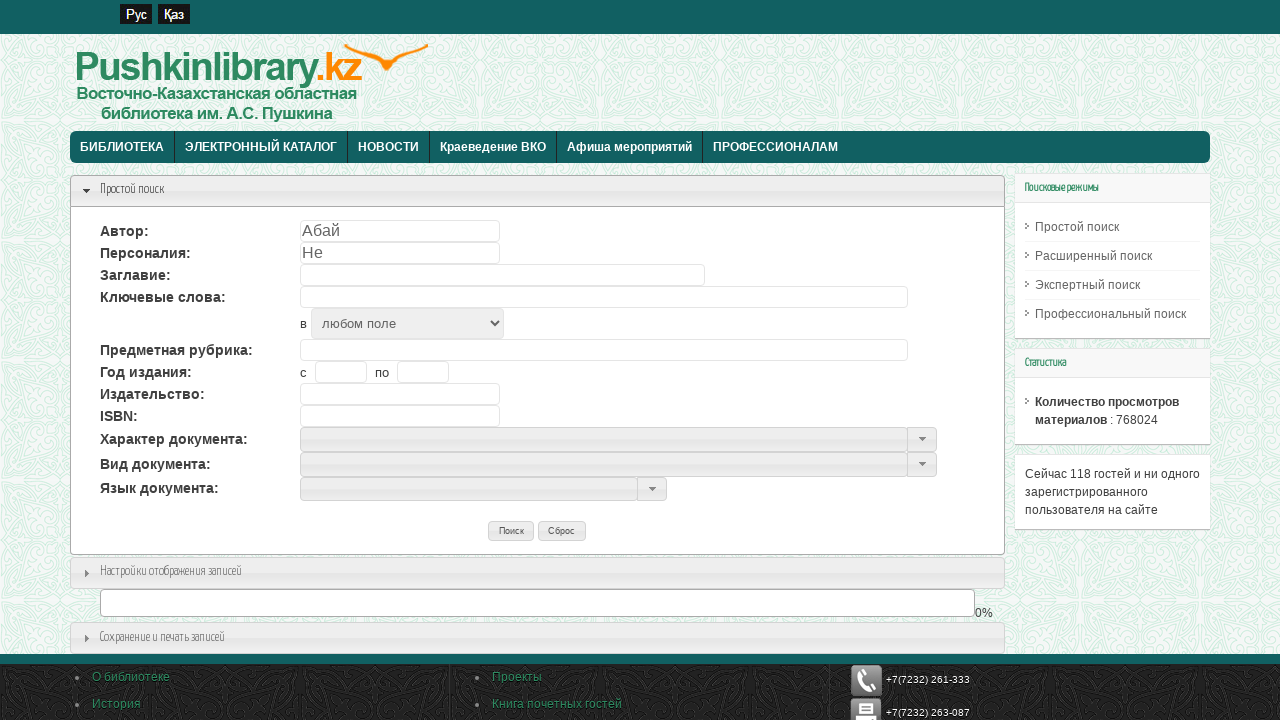

Clicked search button to submit the form at (511, 531) on input[id="search_button"]
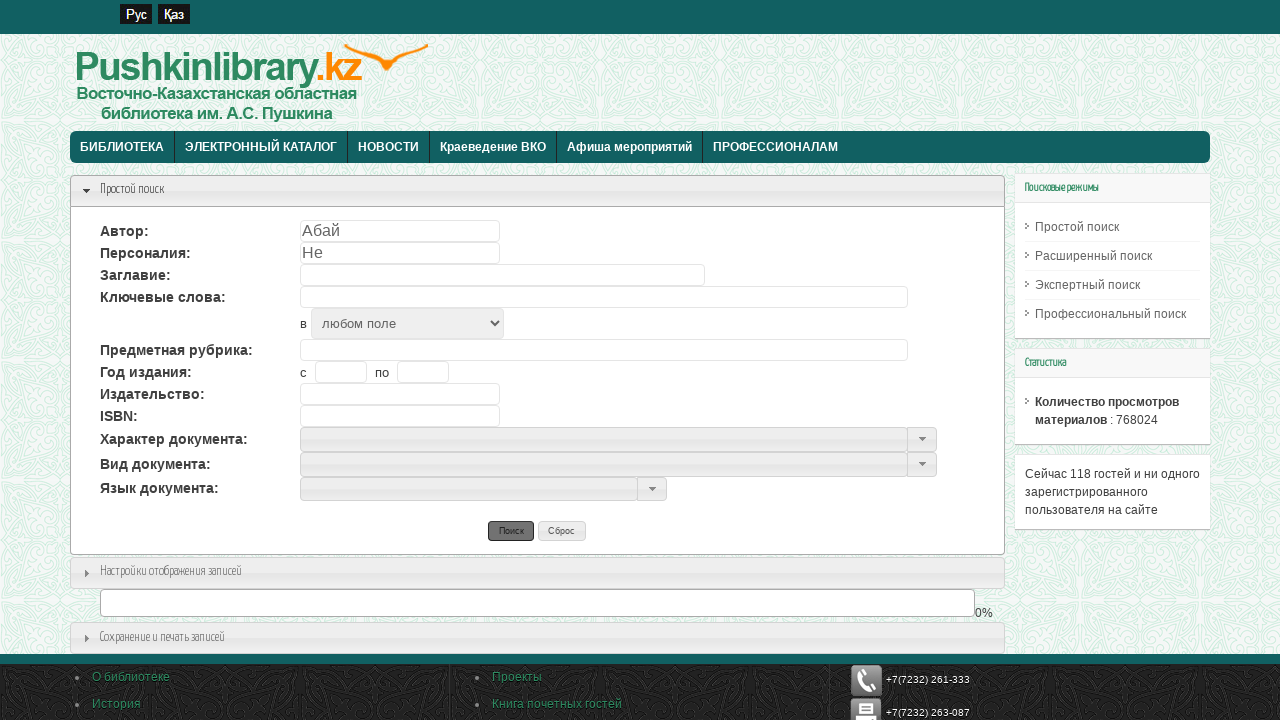

Search results loaded successfully
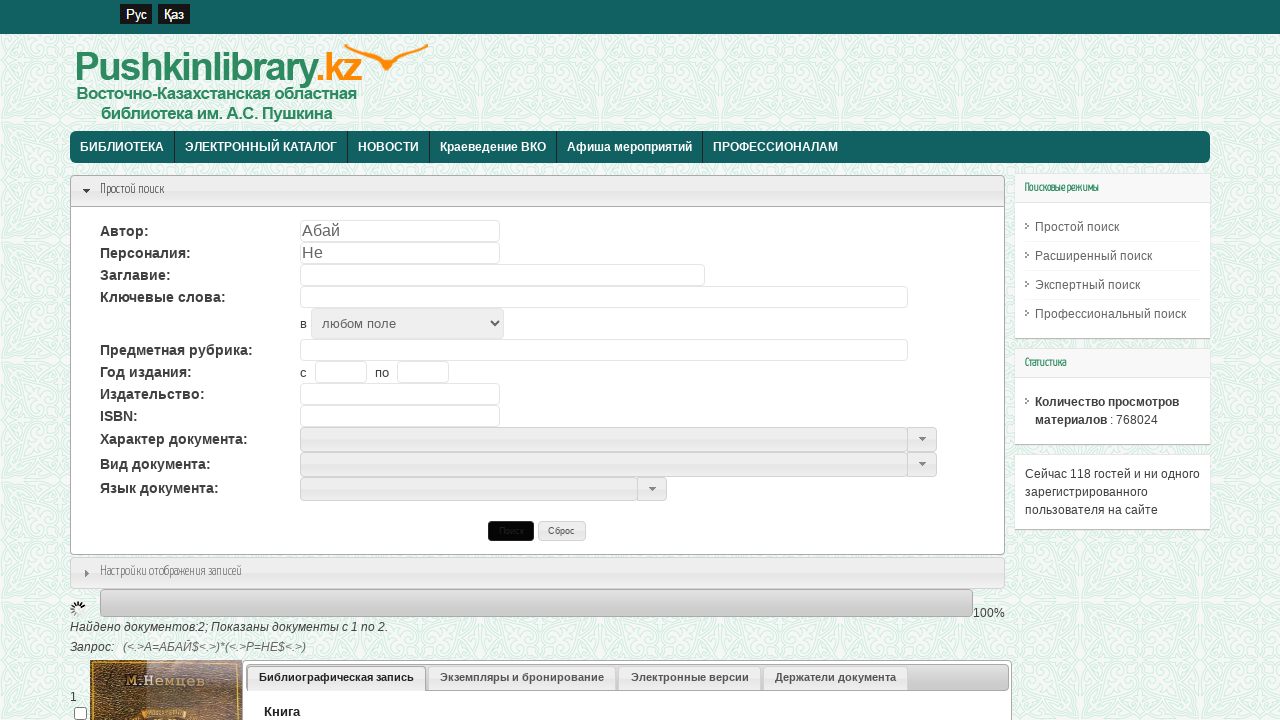

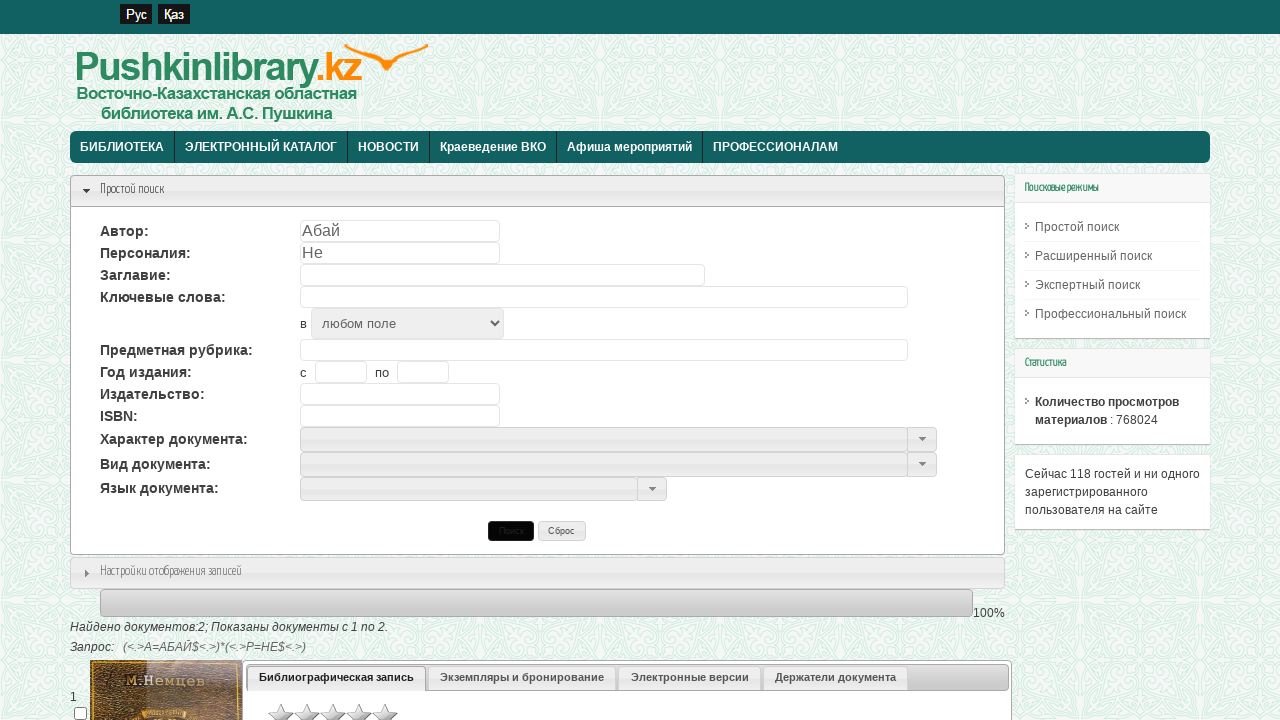